Navigates to the text-compare.com website with browser extensions enabled

Starting URL: https://text-compare.com/

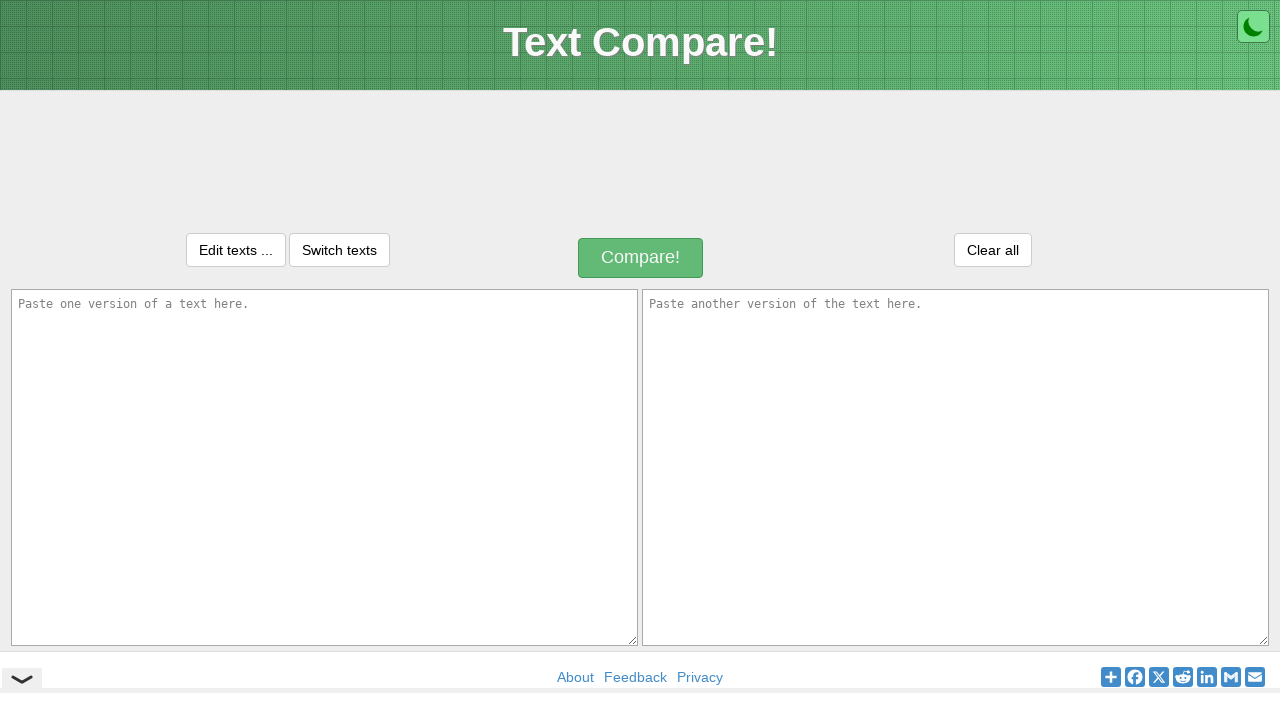

Waited for page to load completely with networkidle state
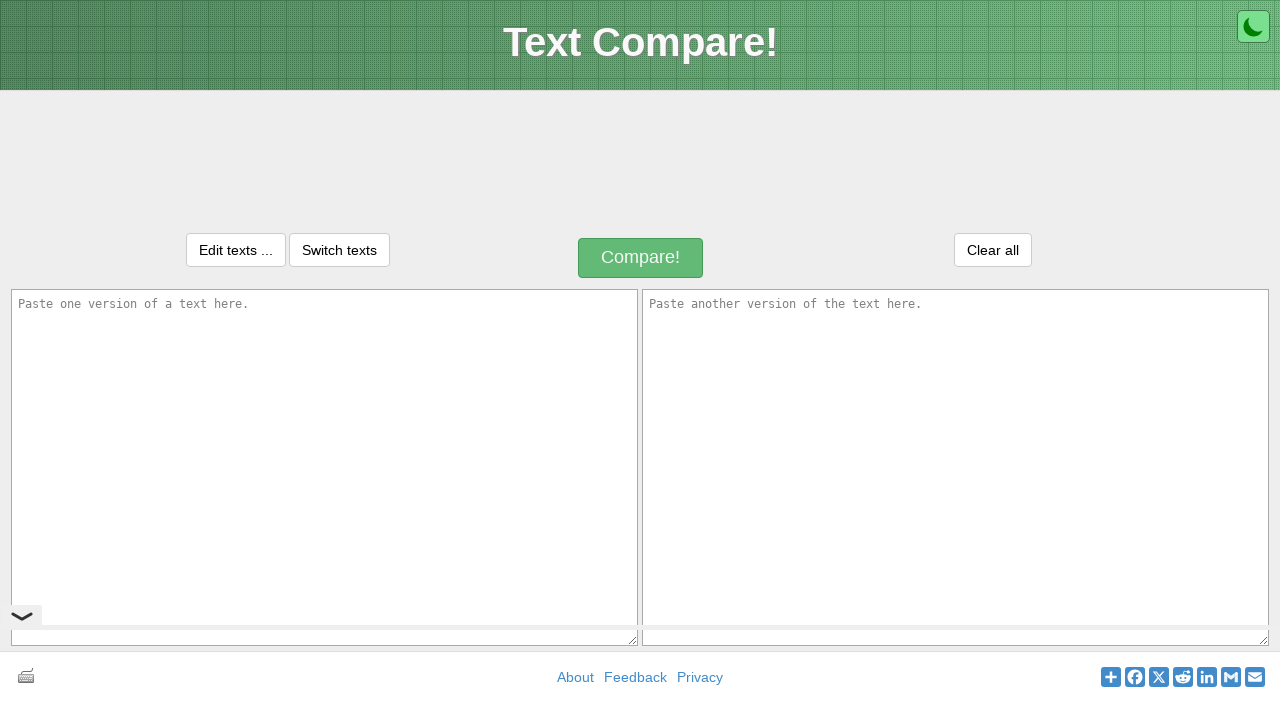

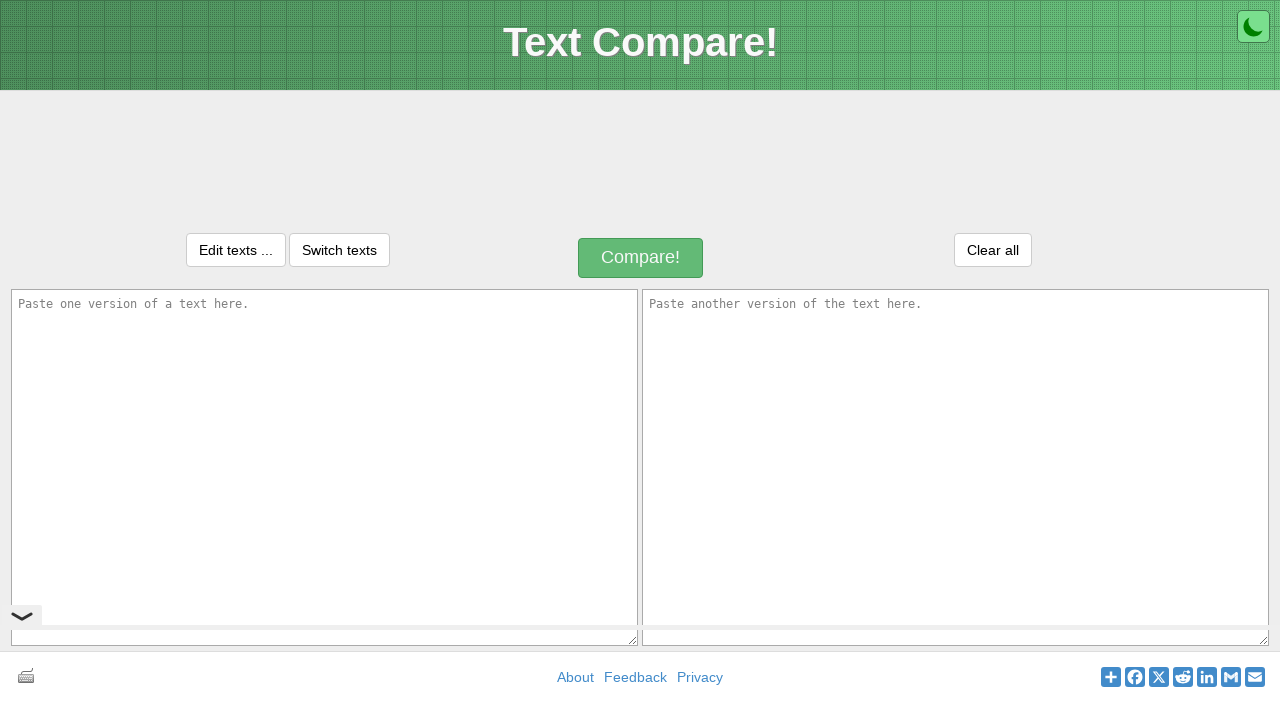